Solves a math captcha by extracting a value from an element attribute, calculating the result, and submitting the form with checkbox and radio button selections

Starting URL: http://suninjuly.github.io/get_attribute.html

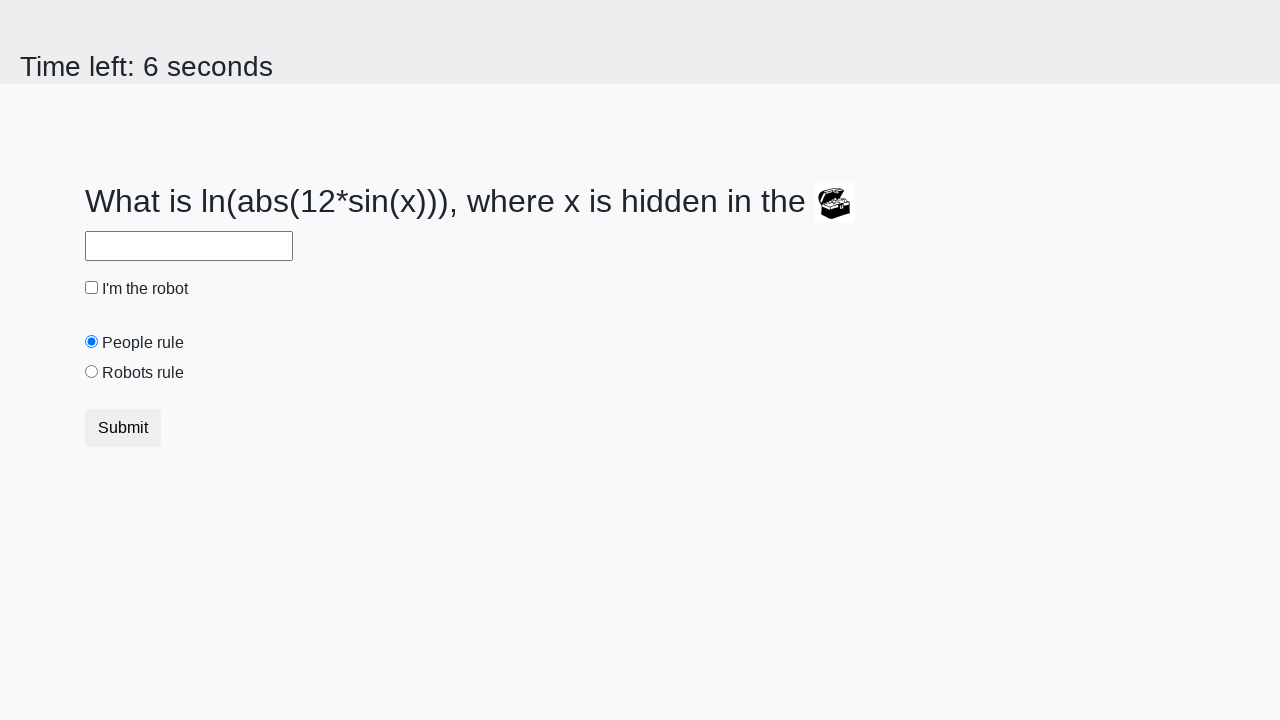

Located treasure element
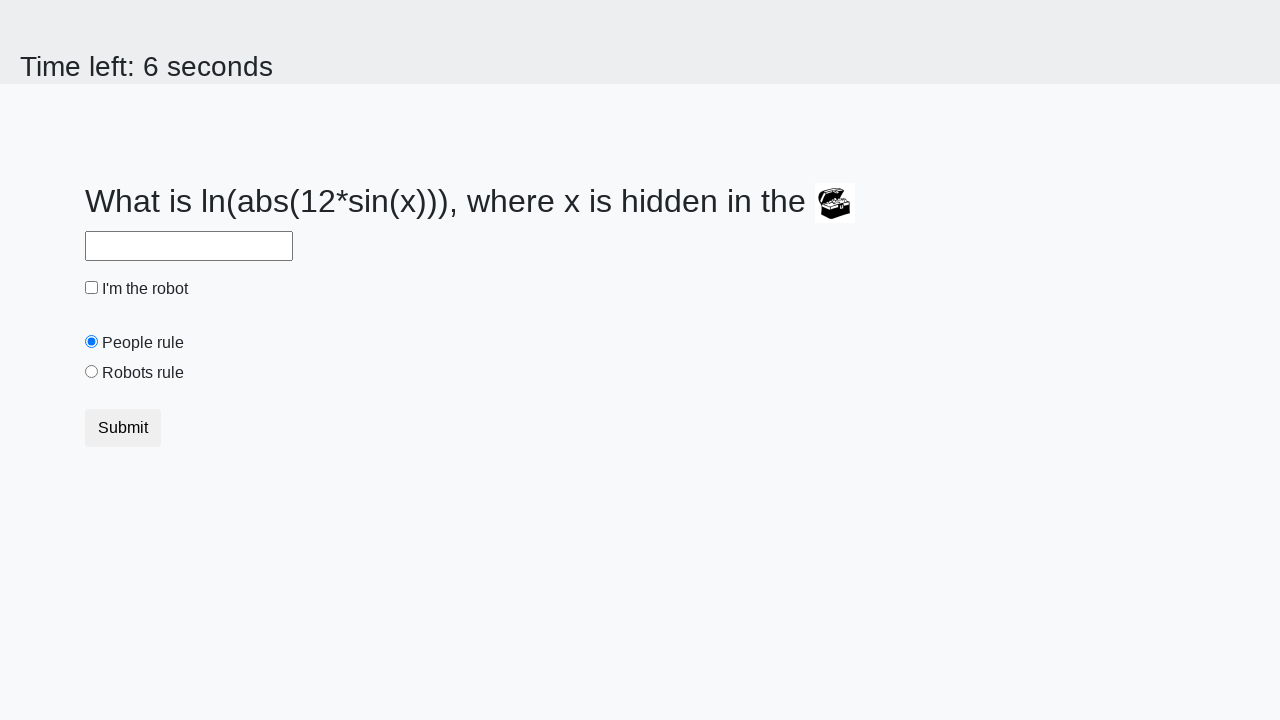

Extracted valuex attribute value: 450
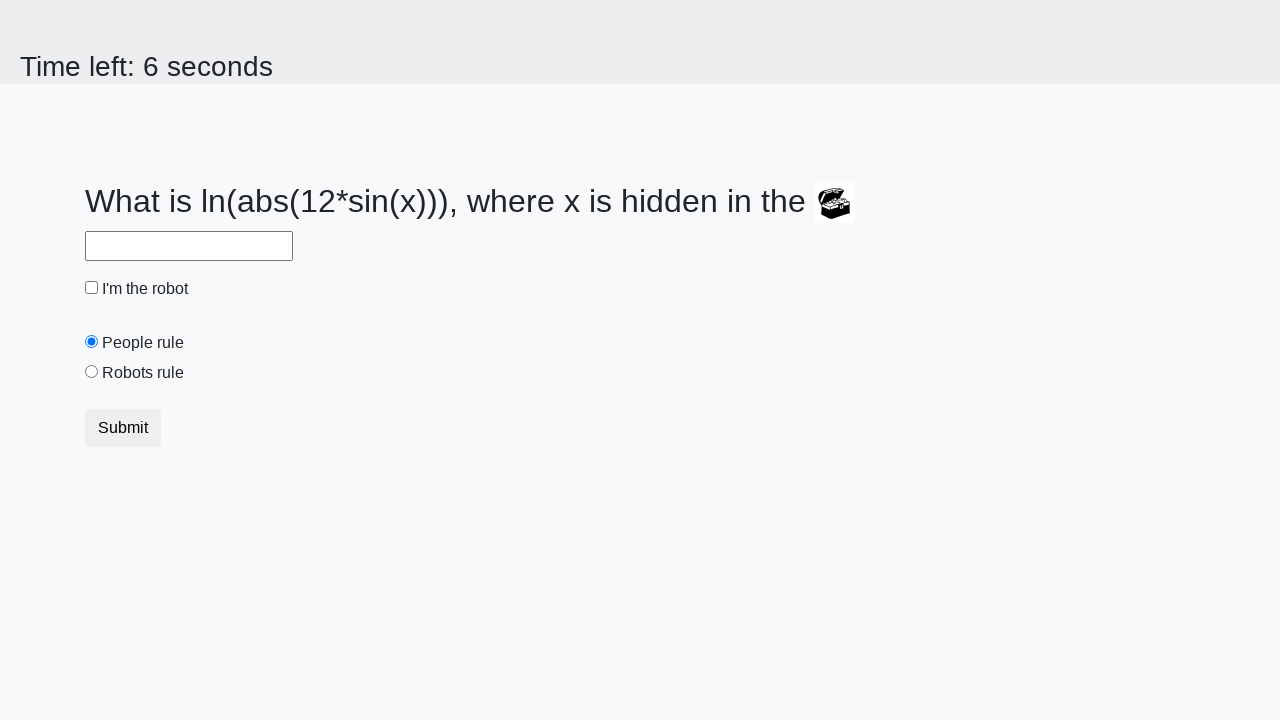

Calculated math captcha answer: 2.104061554125891
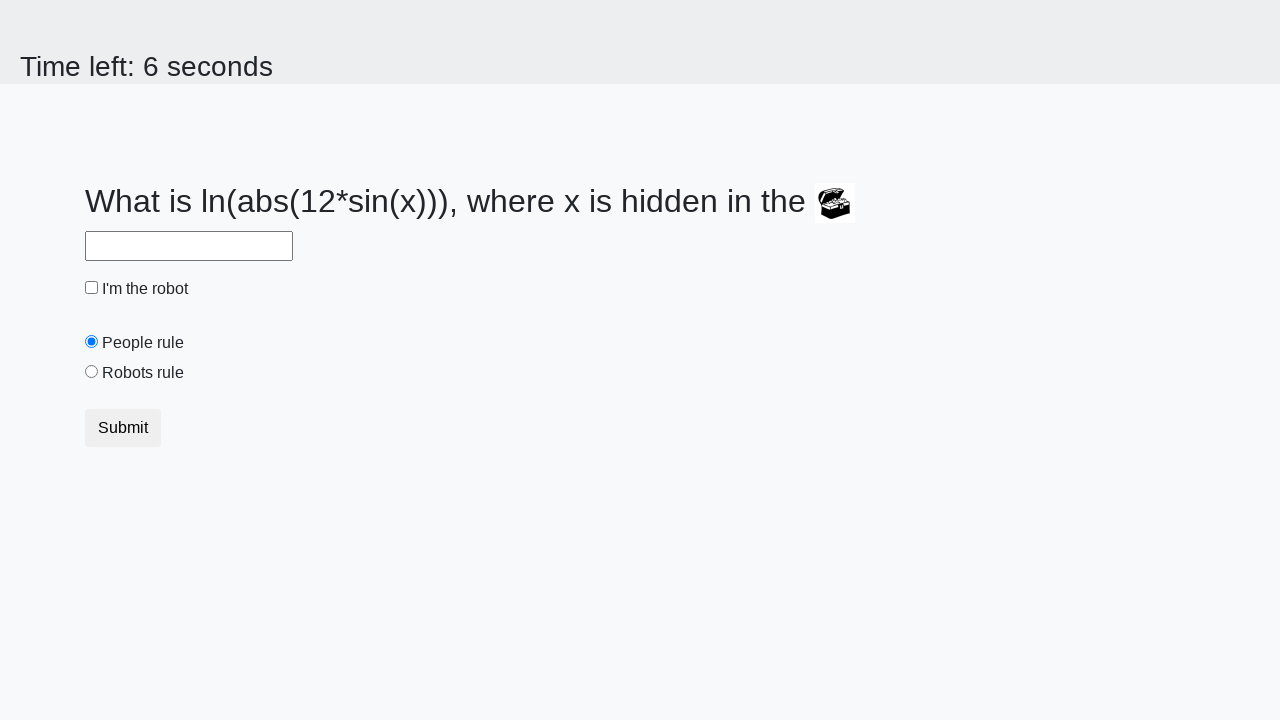

Filled answer field with calculated result on #answer
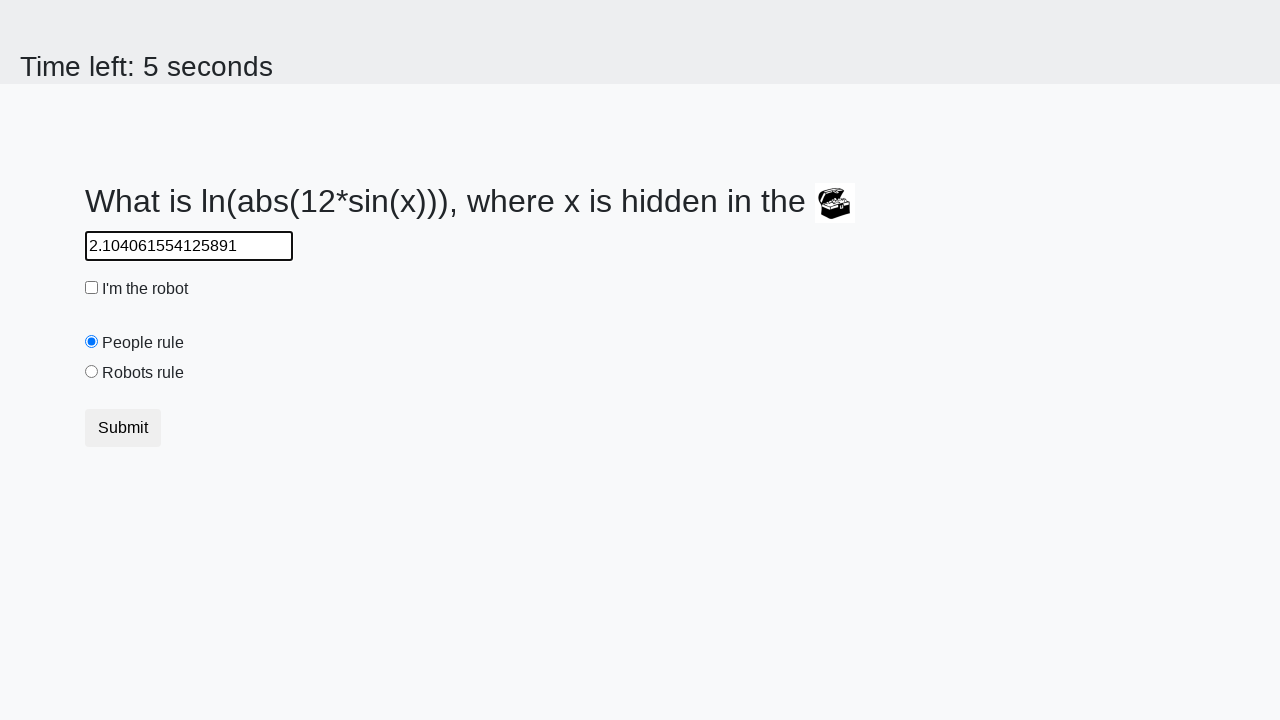

Checked the robot checkbox at (92, 288) on #robotCheckbox
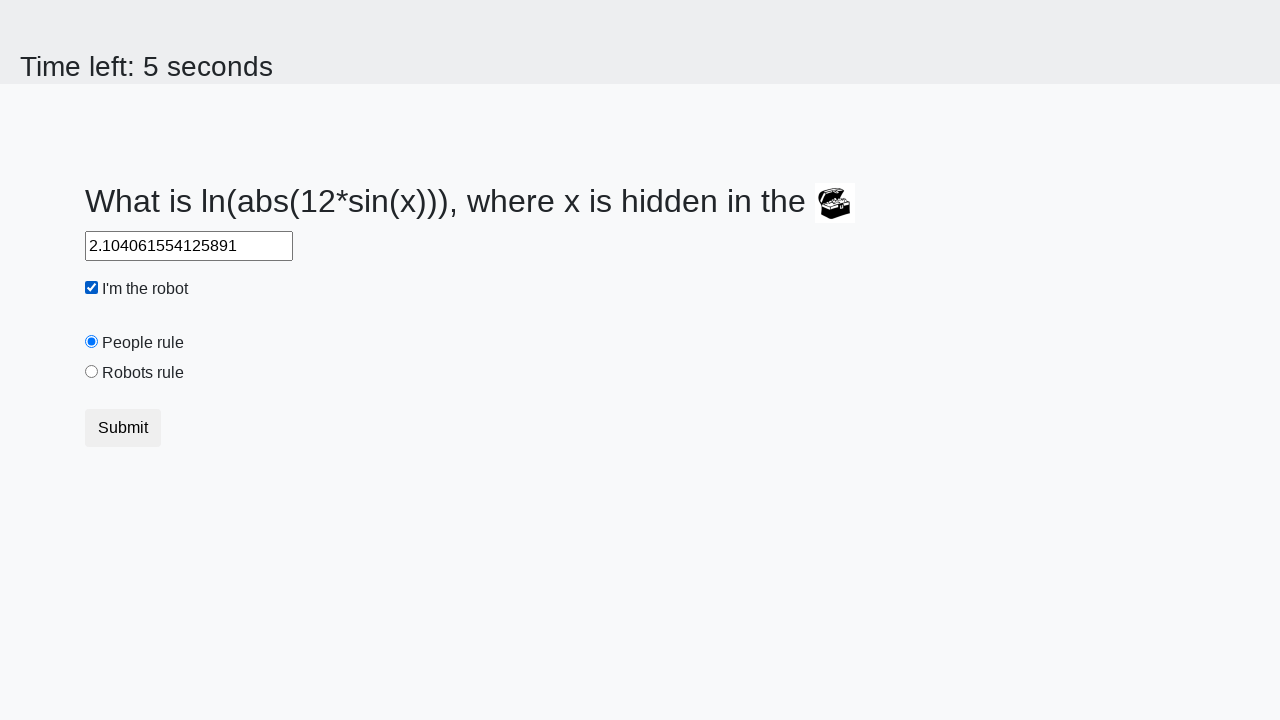

Selected the robots rule radio button at (92, 372) on #robotsRule
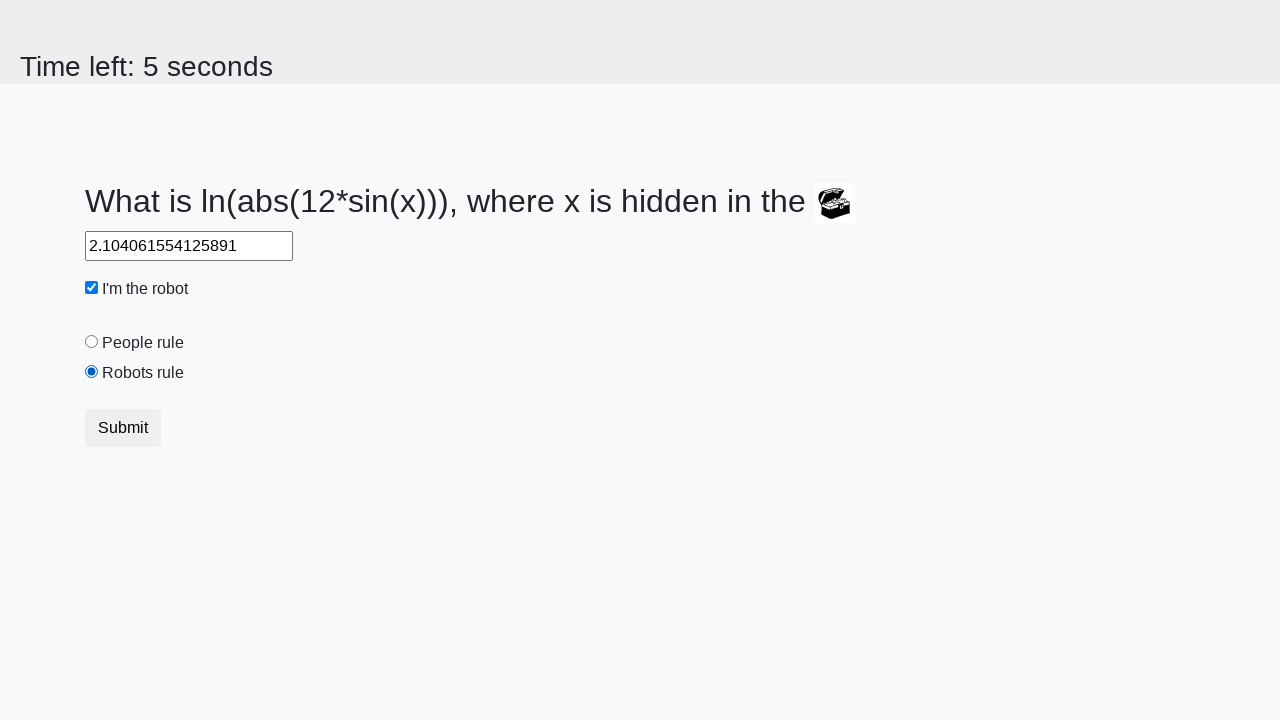

Submitted the form at (123, 428) on .btn-default
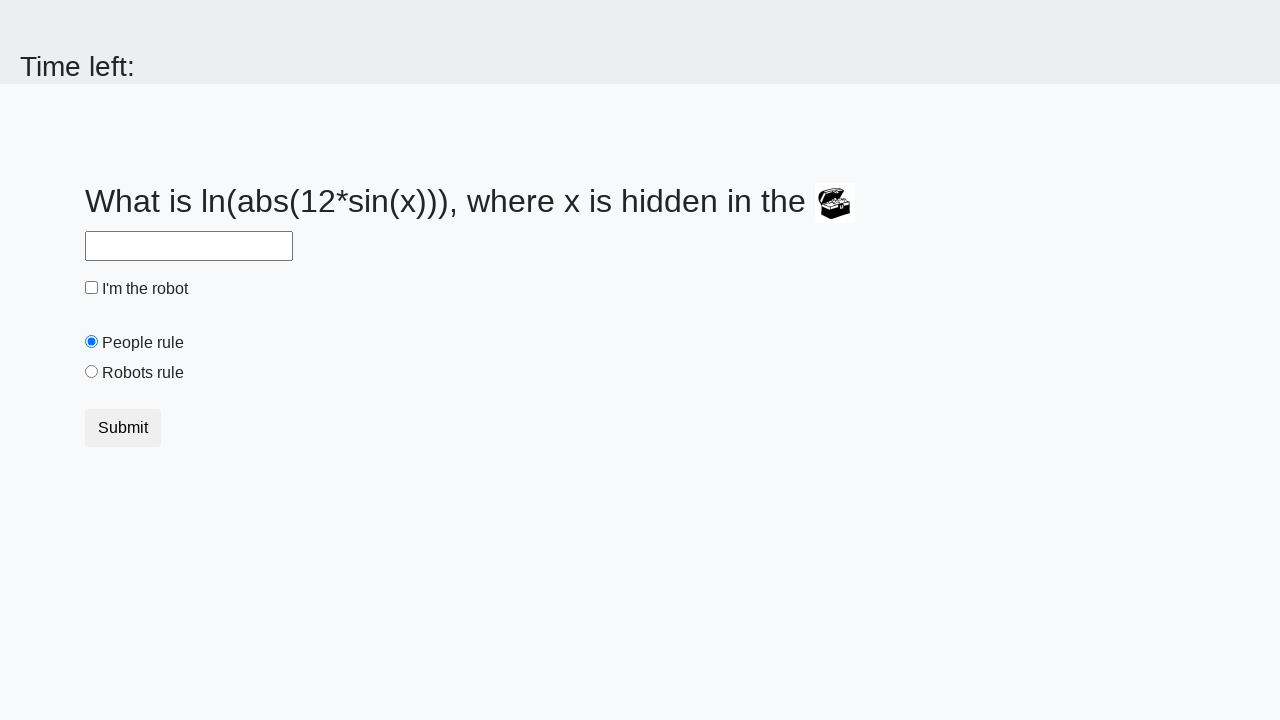

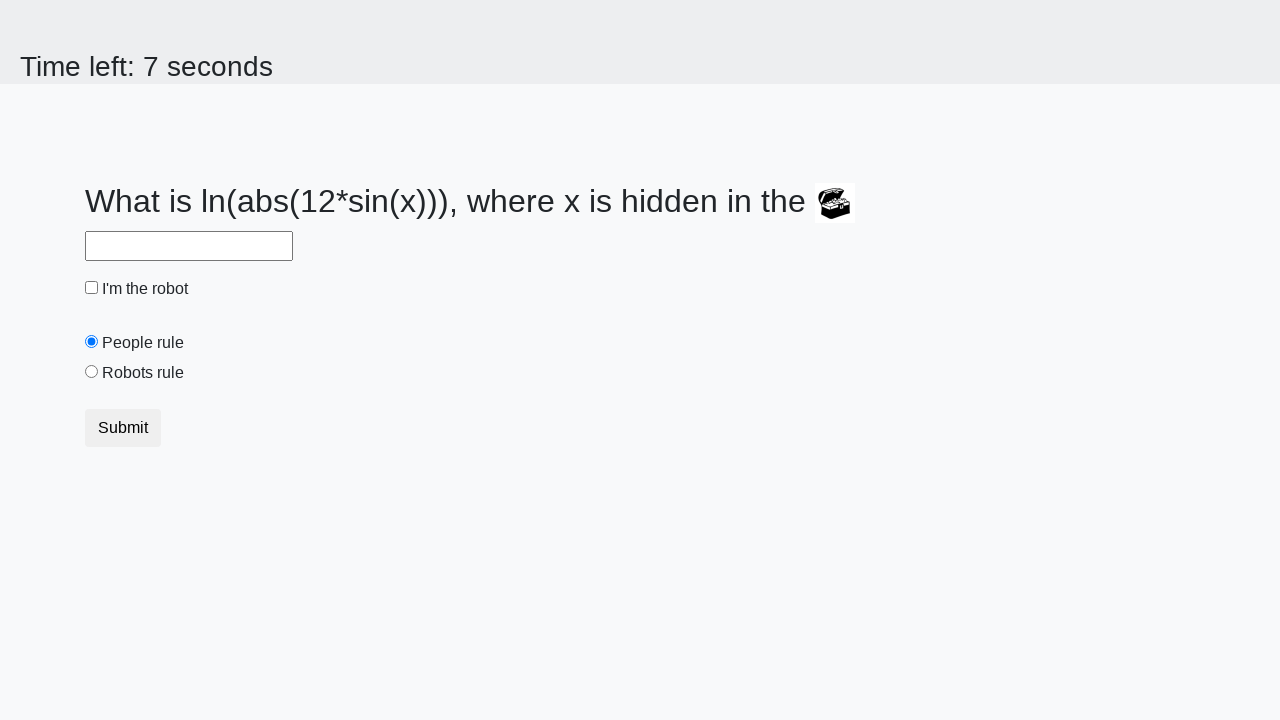